Fills out a text box form with user information including name, email, and addresses, then submits the form

Starting URL: https://demoqa.com/text-box

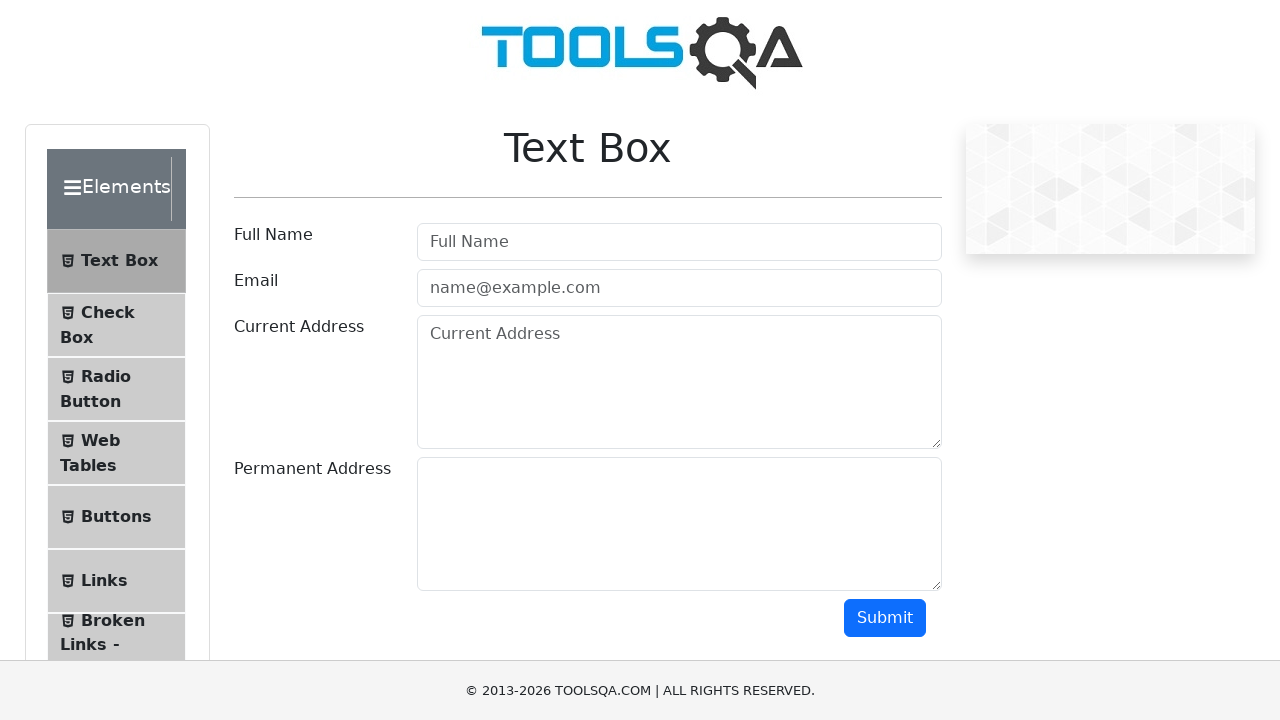

Navigated to text box form page
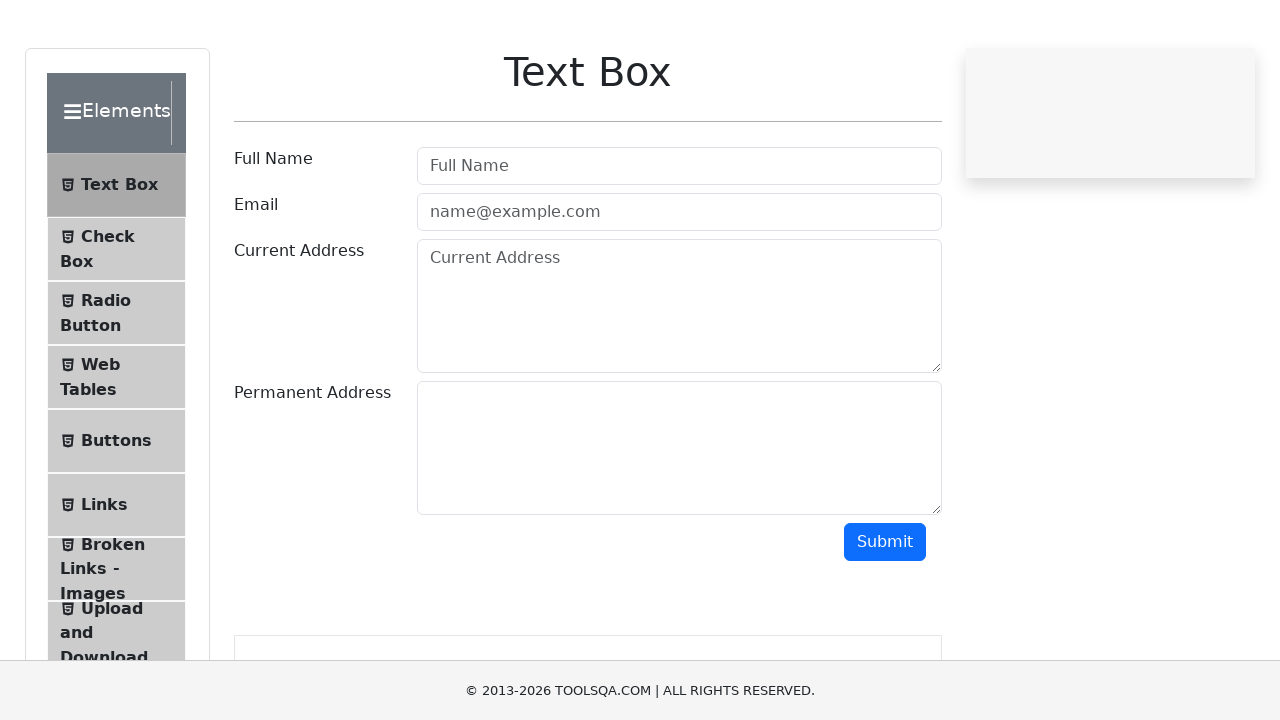

Filled username field with 'JuaraCoding' on #userName
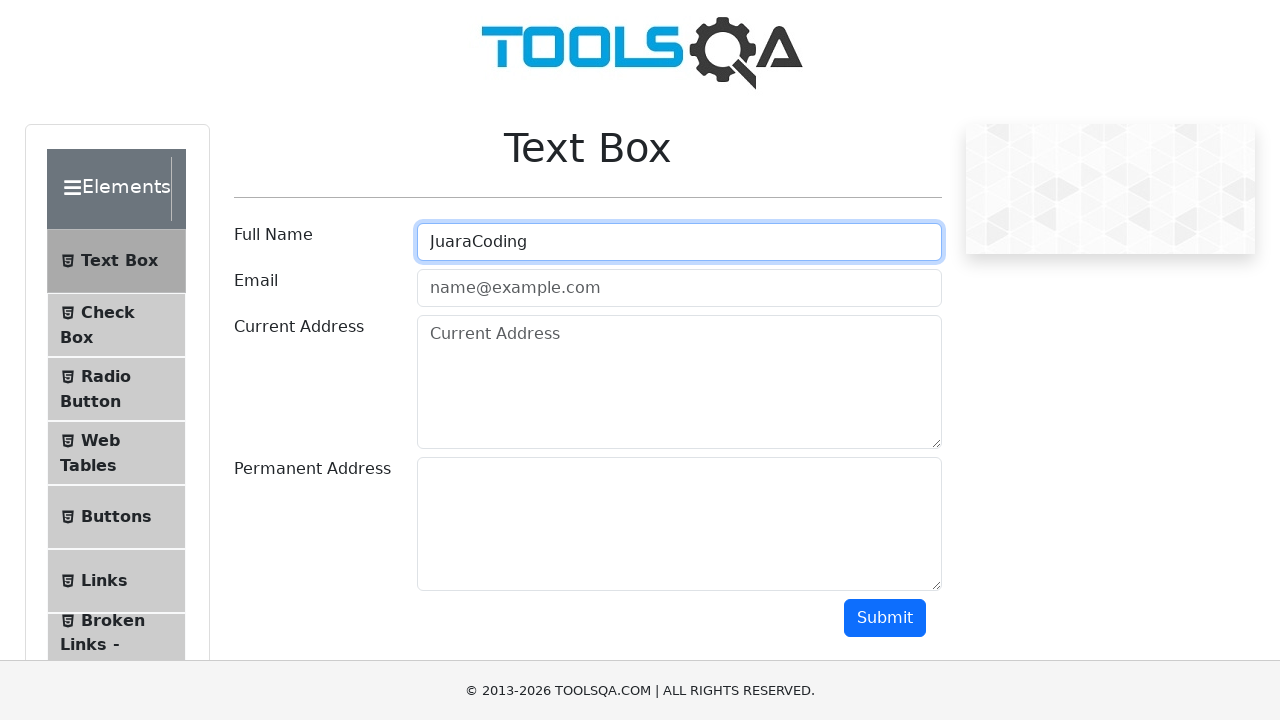

Filled email field with 'info@juaracoding.com' on #userEmail
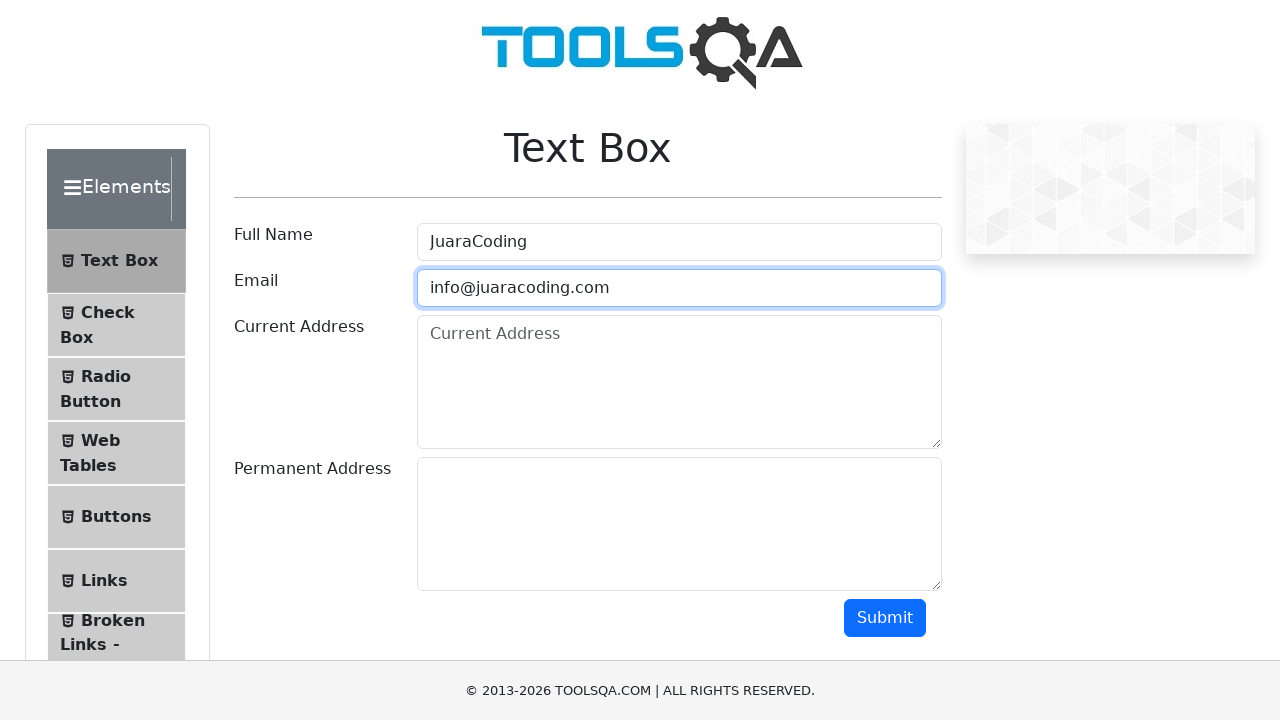

Filled current address field with 'Jakarta' on #currentAddress
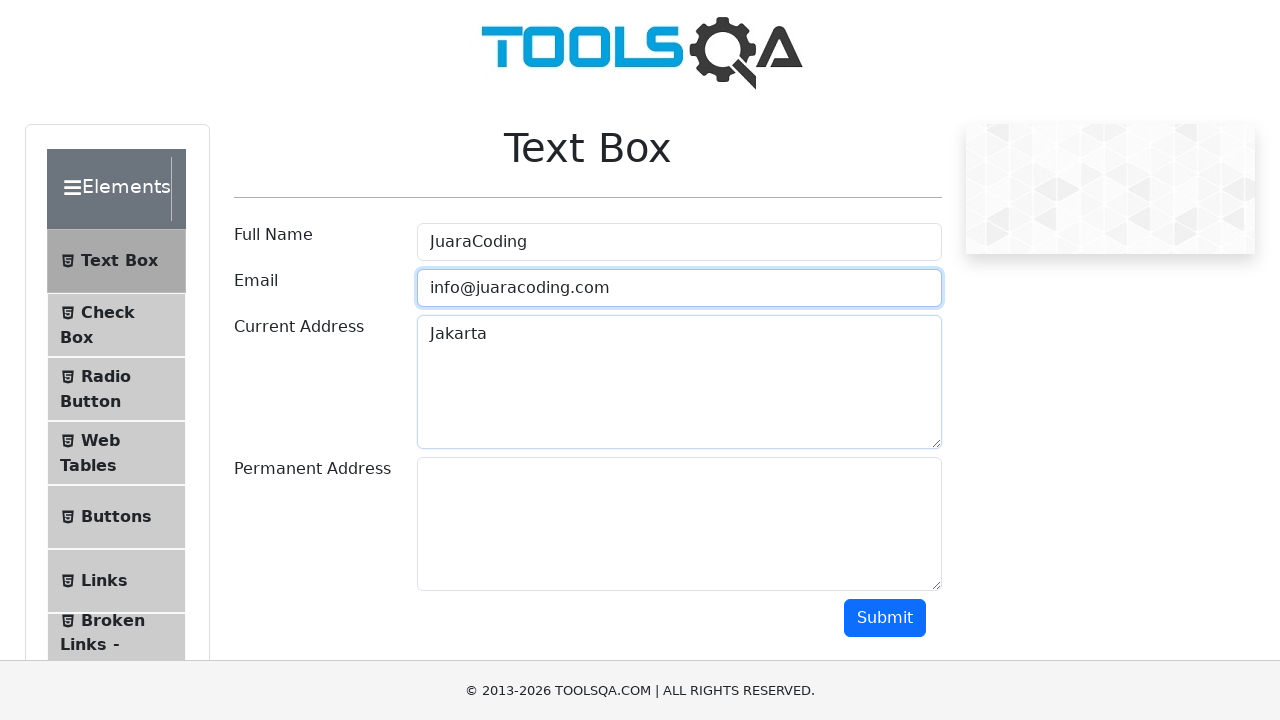

Filled permanent address field with 'Jakarta' on #permanentAddress
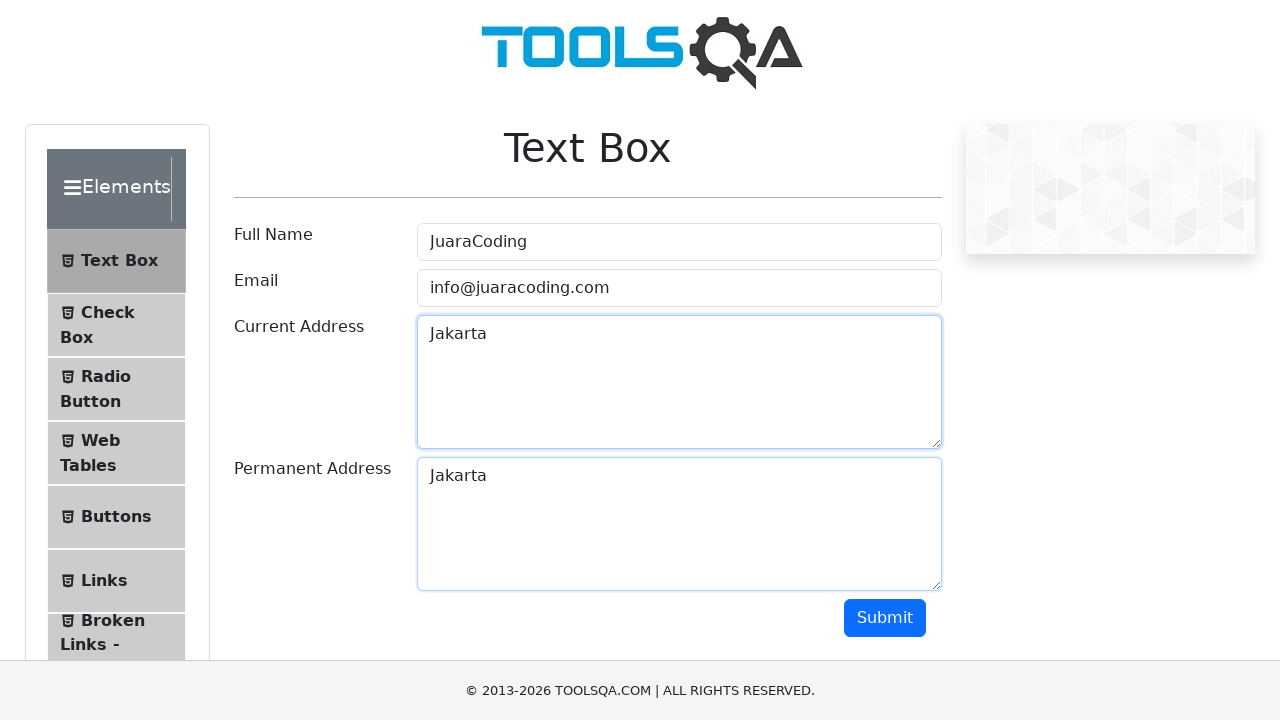

Scrolled down 500 pixels to reveal submit button
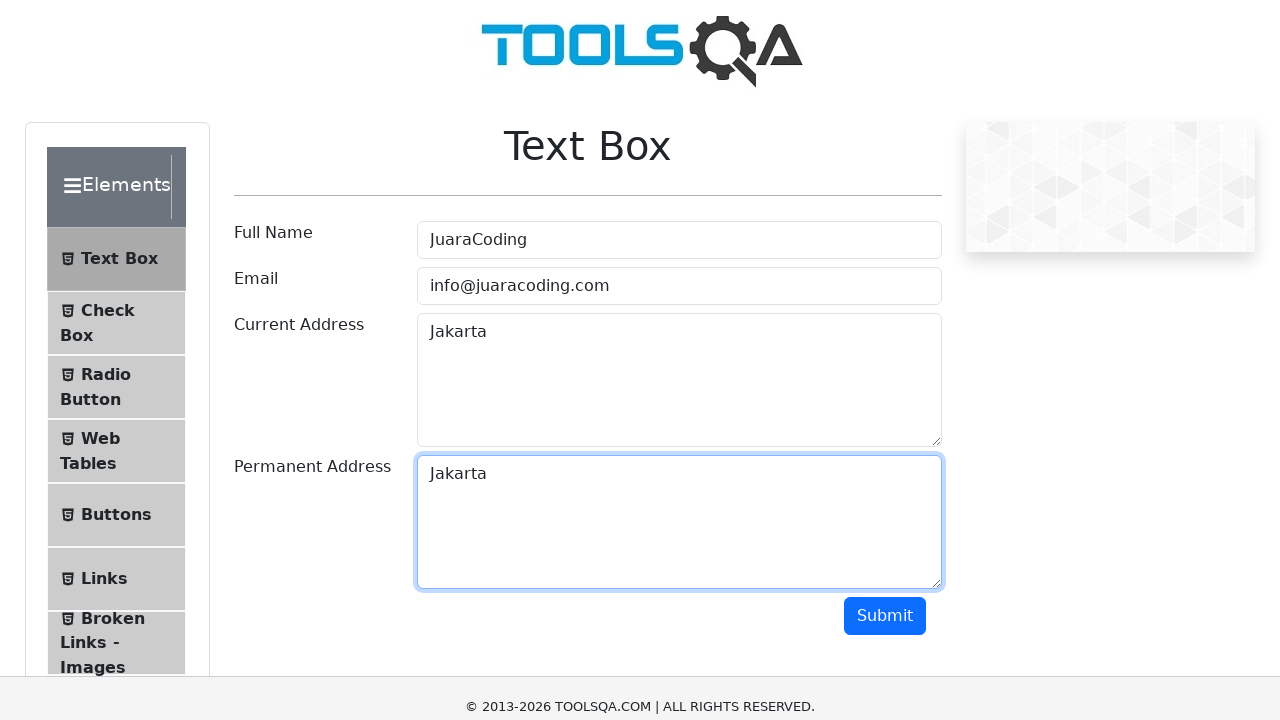

Clicked submit button to submit the form at (885, 118) on #submit
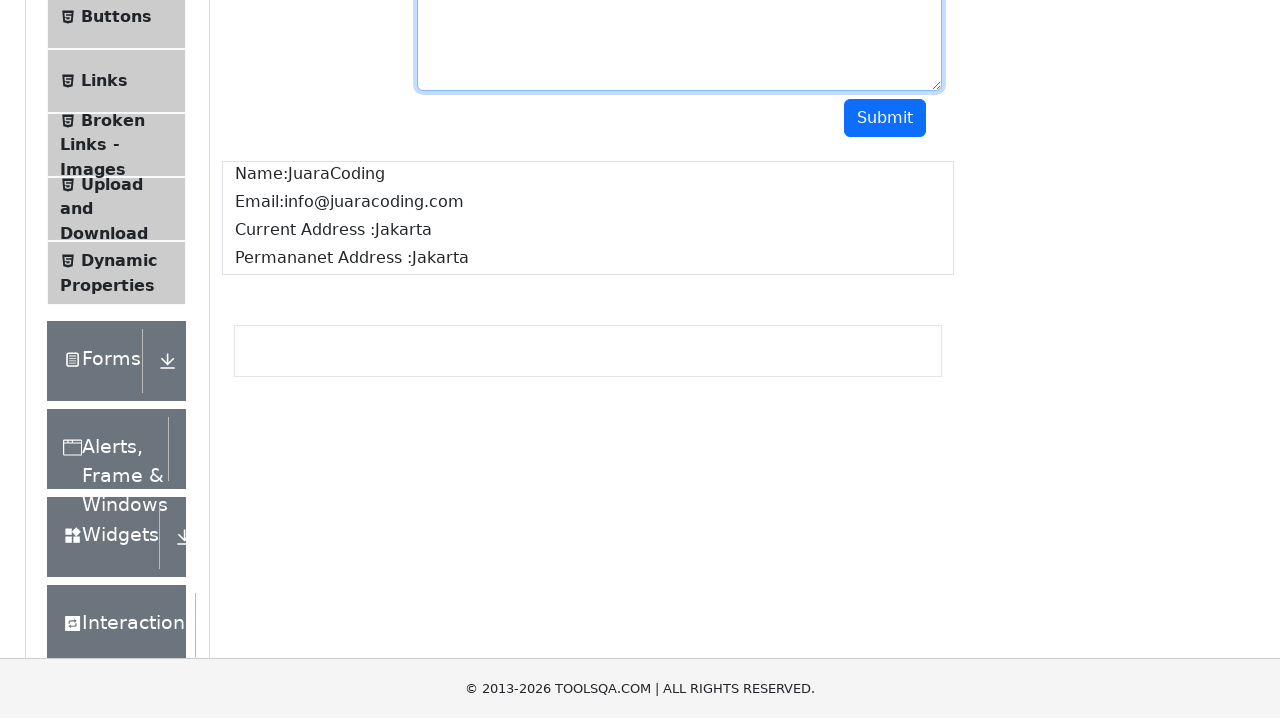

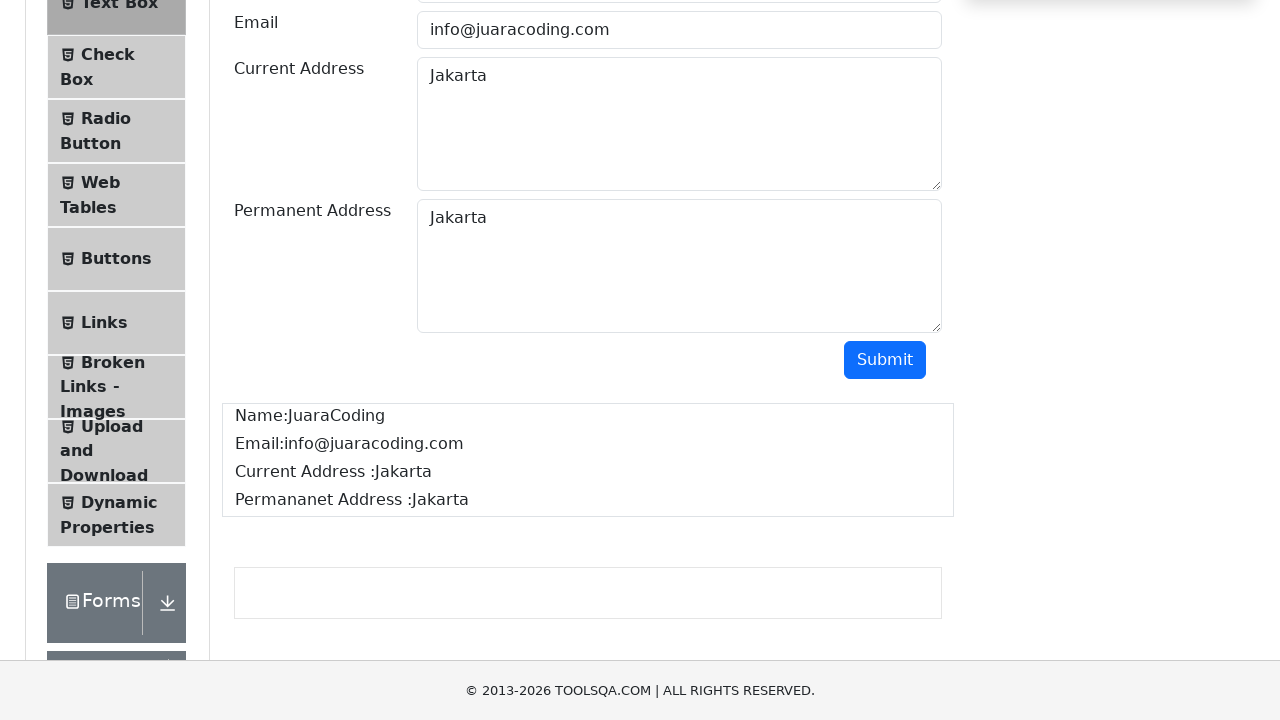